Navigates to Ajio.com e-commerce website and verifies the page loads by checking the current URL

Starting URL: https://www.Ajio.com

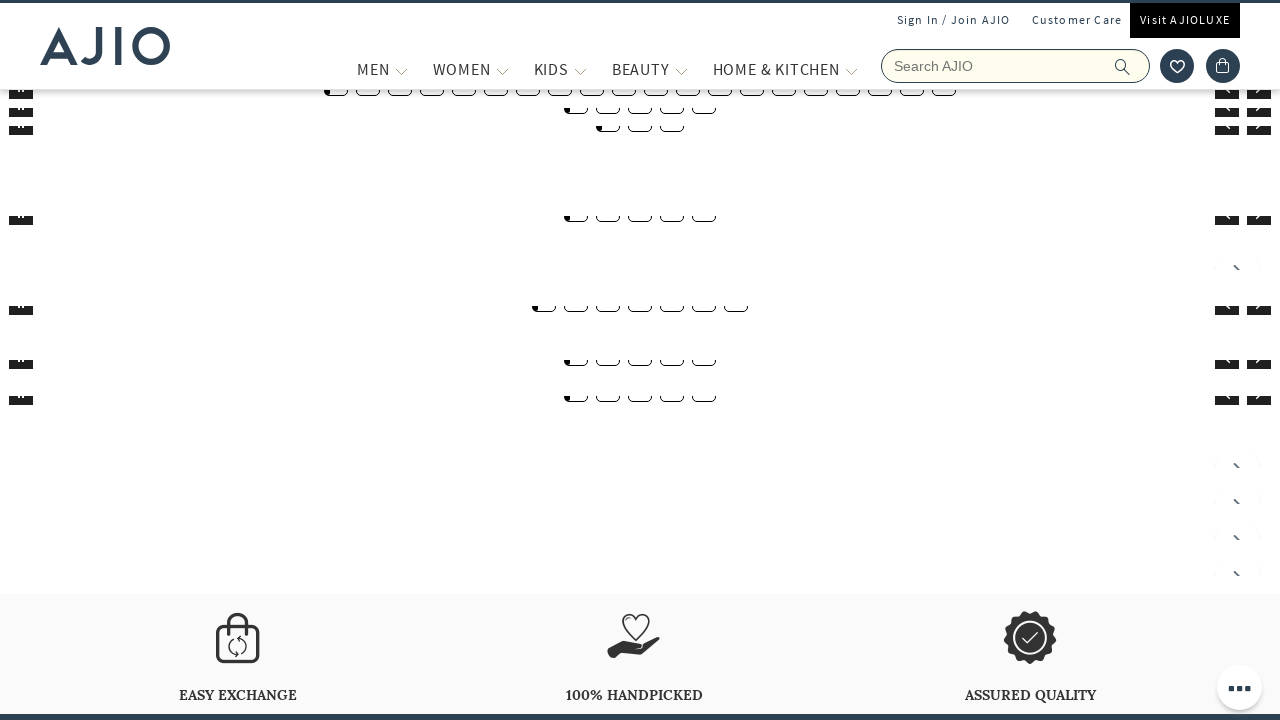

Waited for page to reach domcontentloaded state
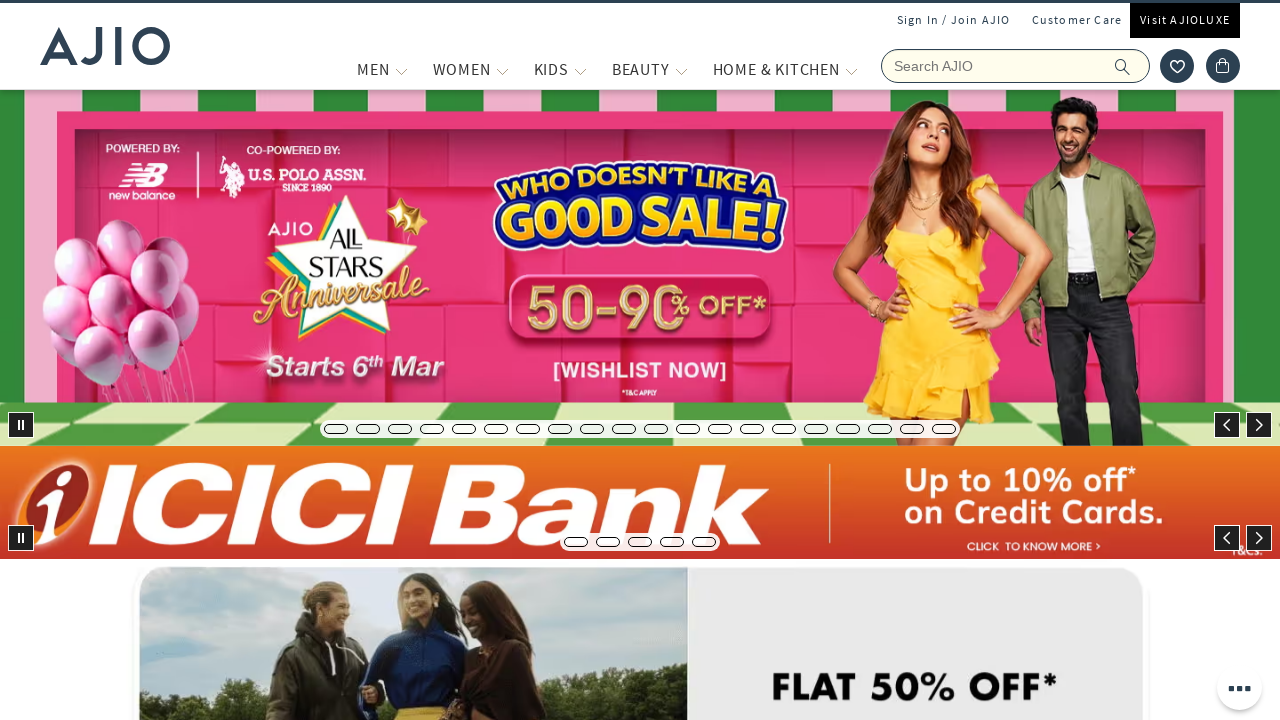

Retrieved current URL: https://www.ajio.com/
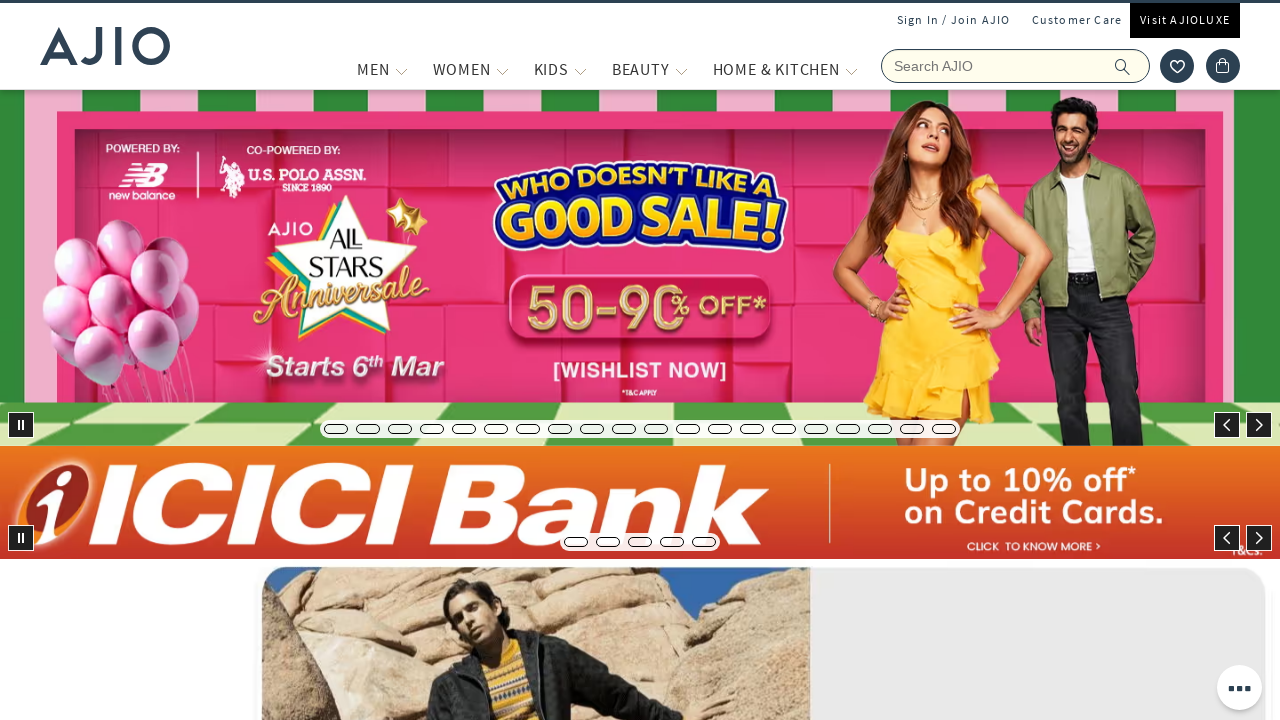

Printed current URL to console
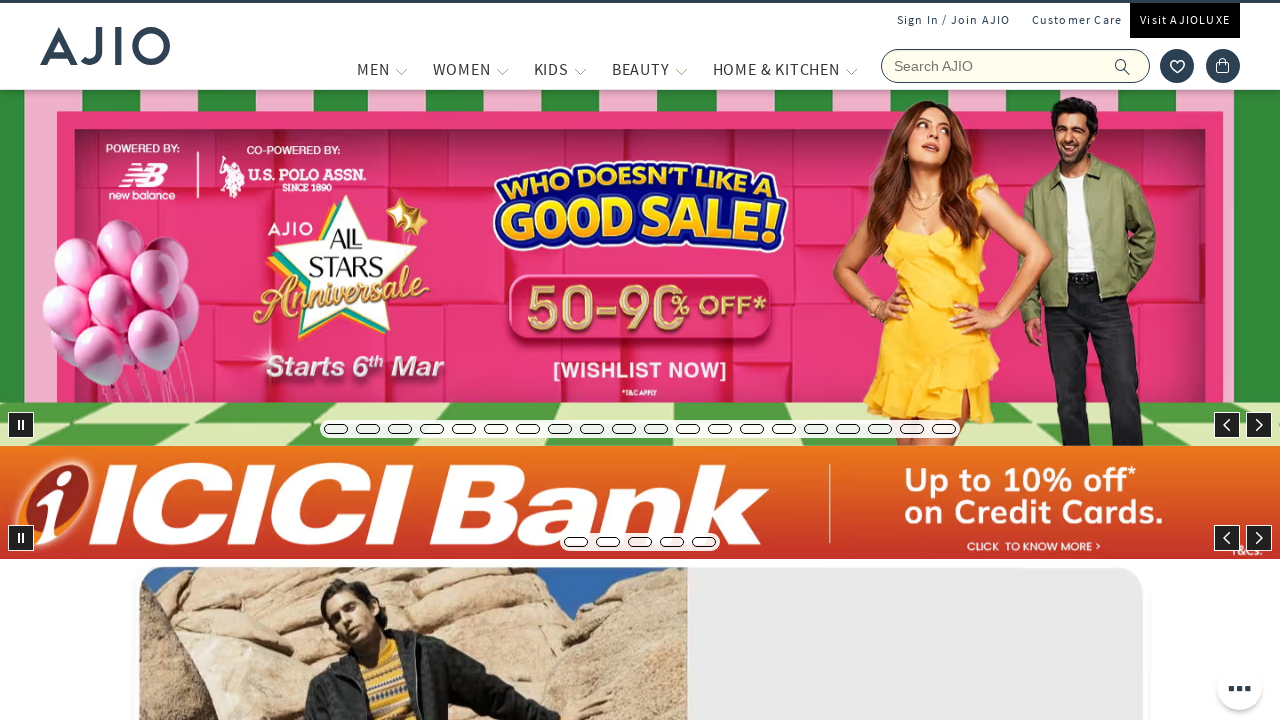

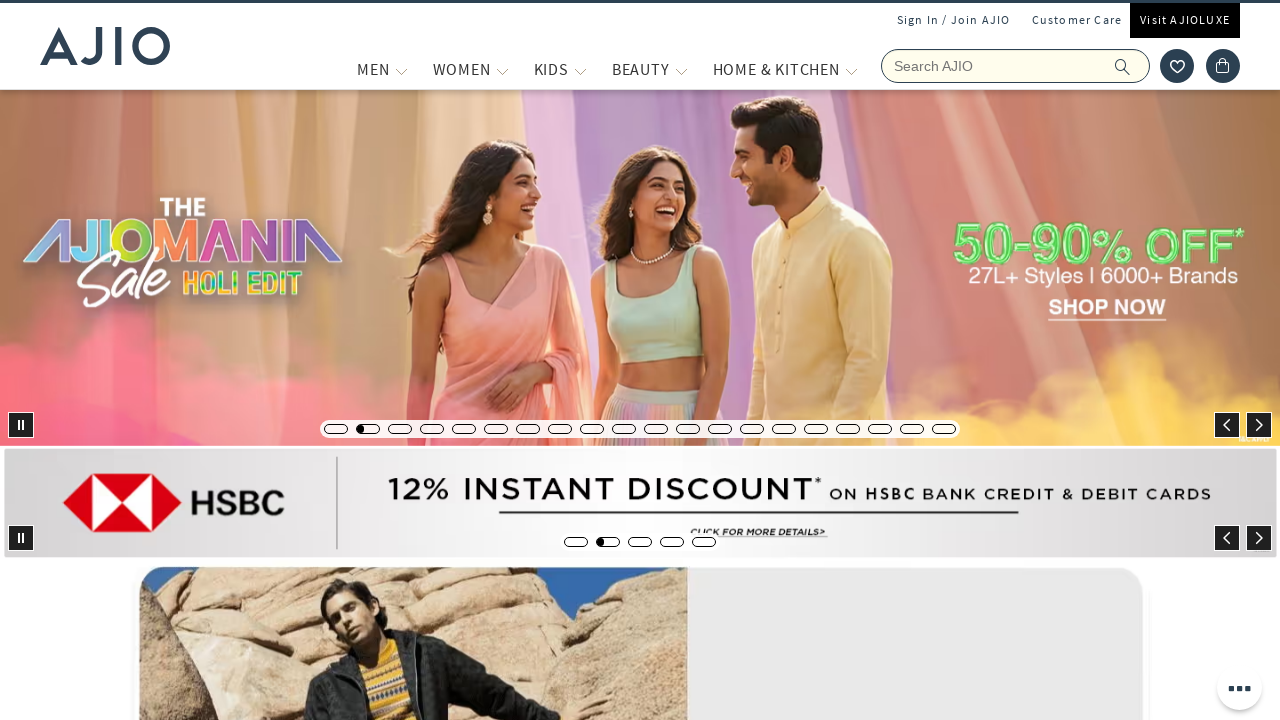